Tests JavaScript alert handling by clicking a button that triggers a JS alert and then dismissing the alert dialog.

Starting URL: https://the-internet.herokuapp.com/javascript_alerts

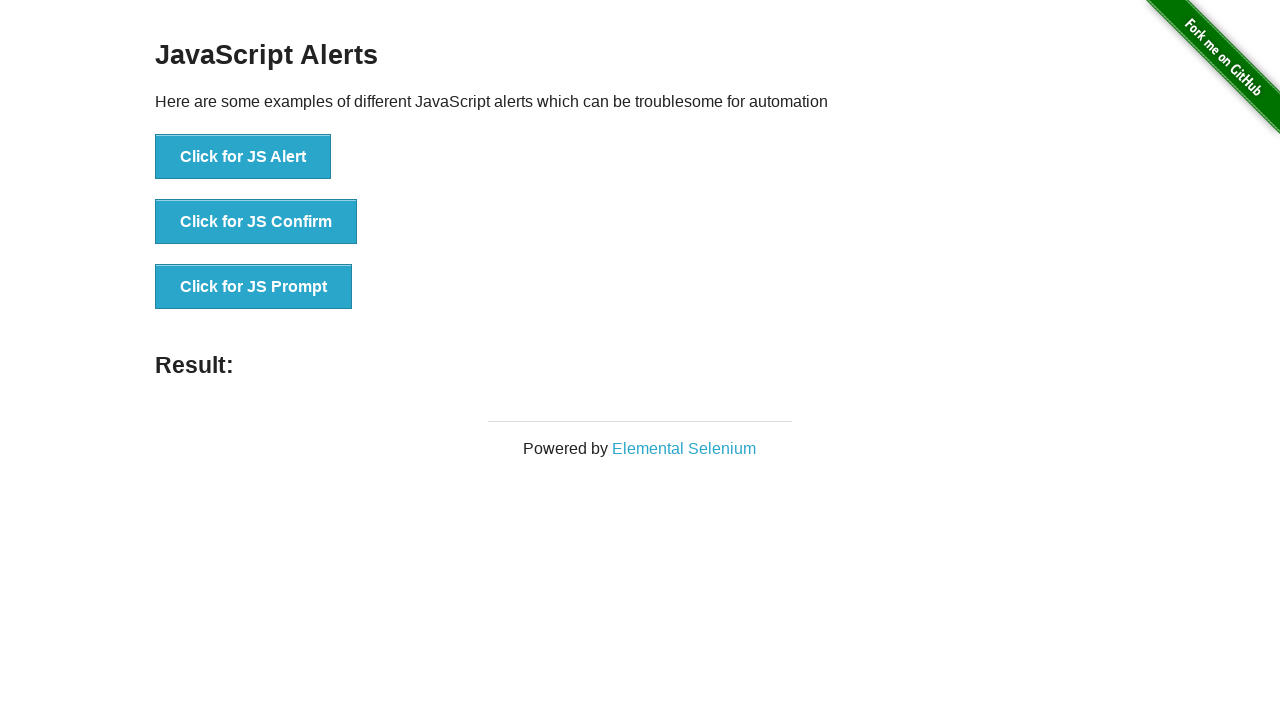

Content section loaded and visible
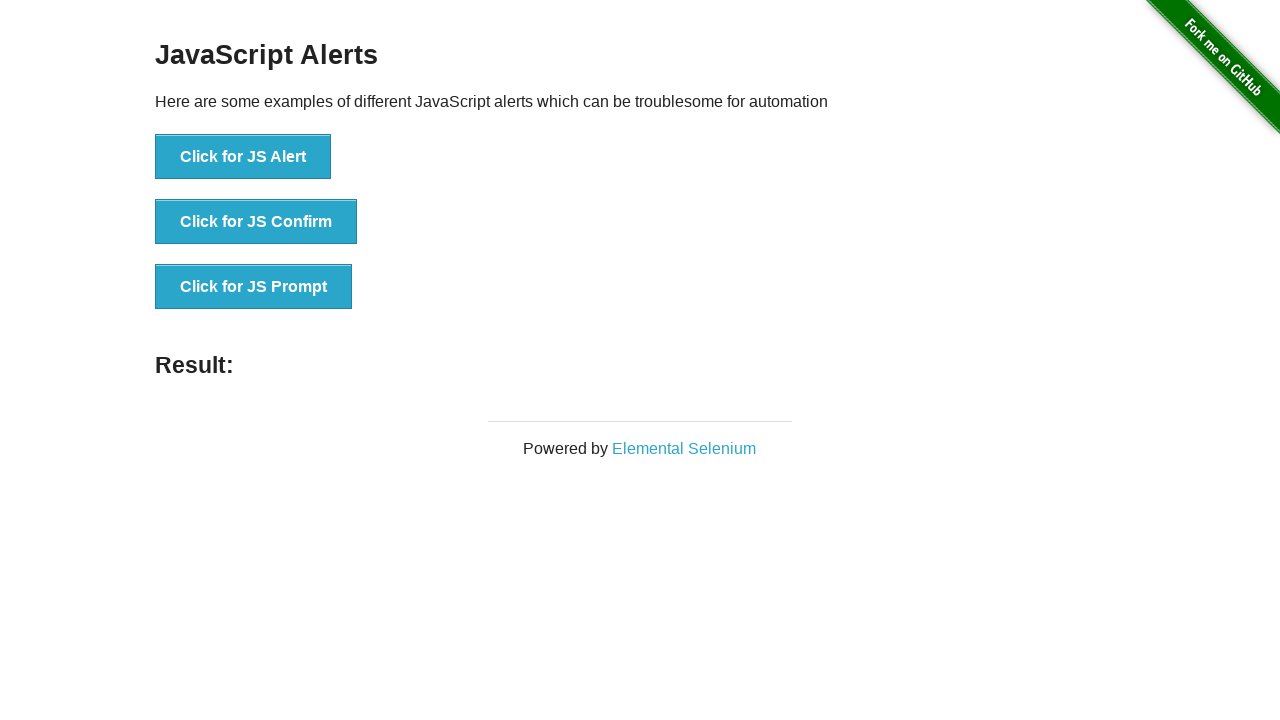

Clicked button to trigger JavaScript alert at (243, 157) on xpath=//button[text()='Click for JS Alert']
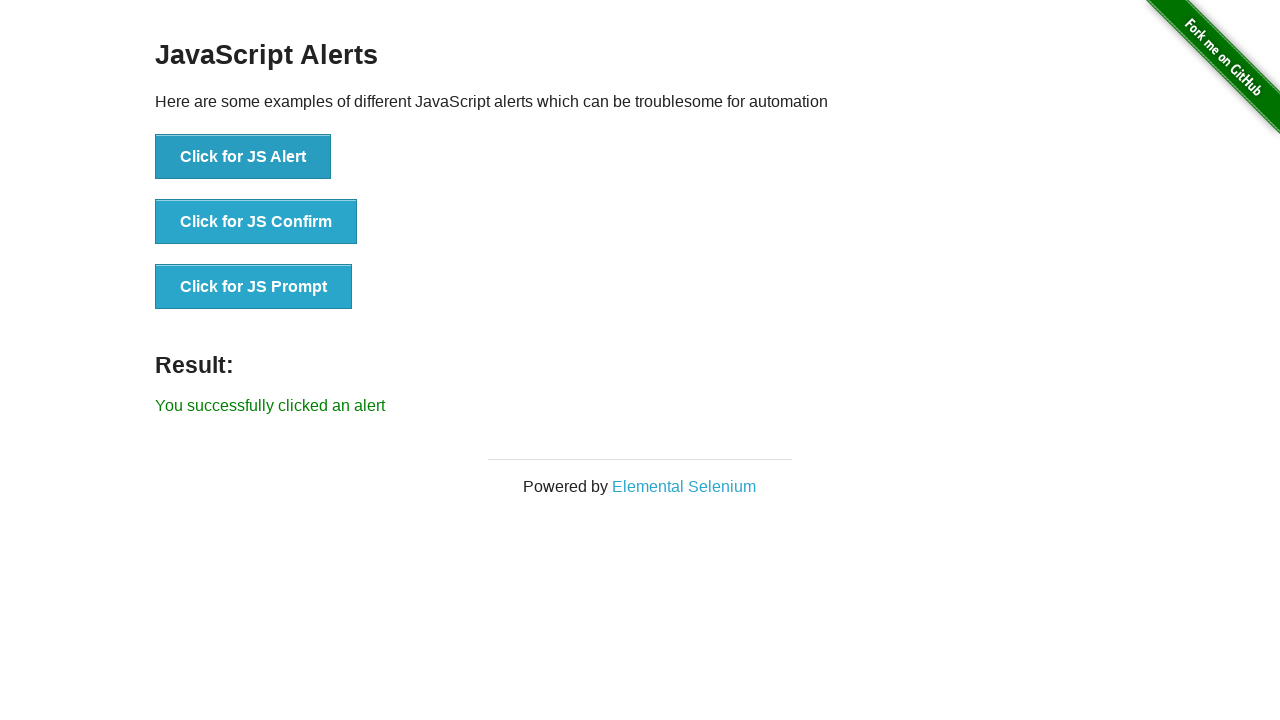

Set up dialog handler to dismiss alerts
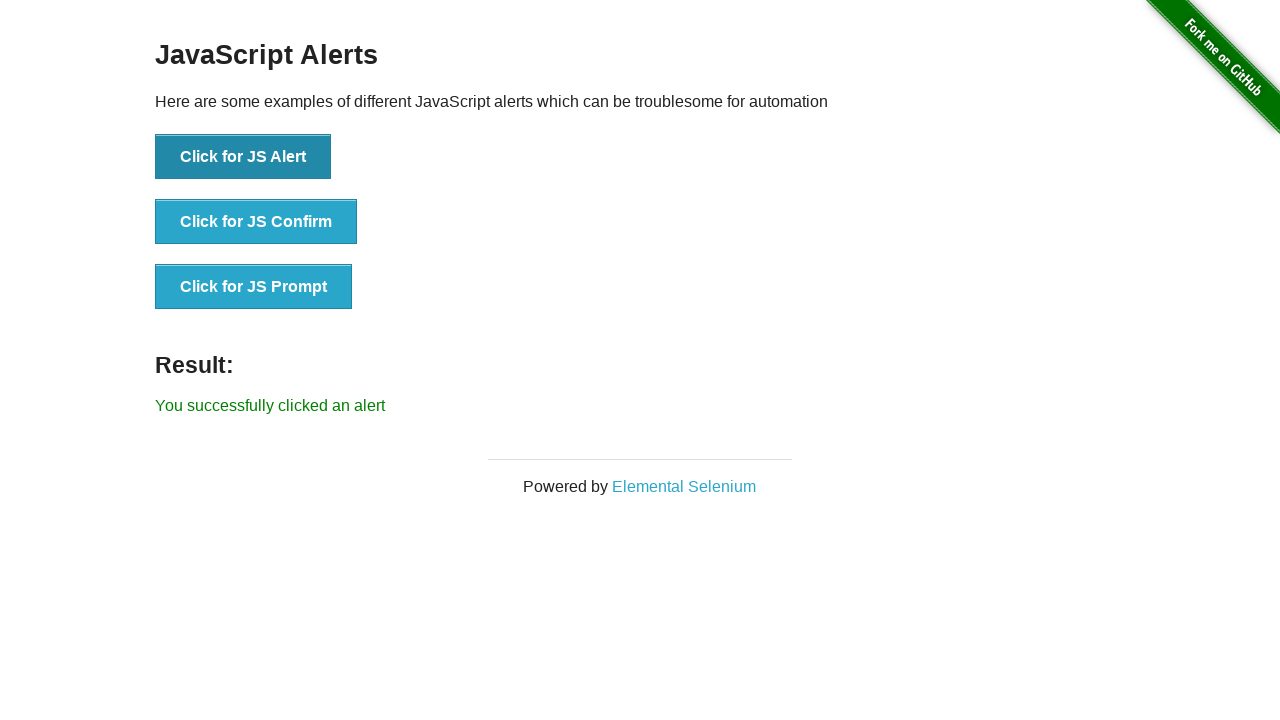

Alert was dismissed and result section appeared
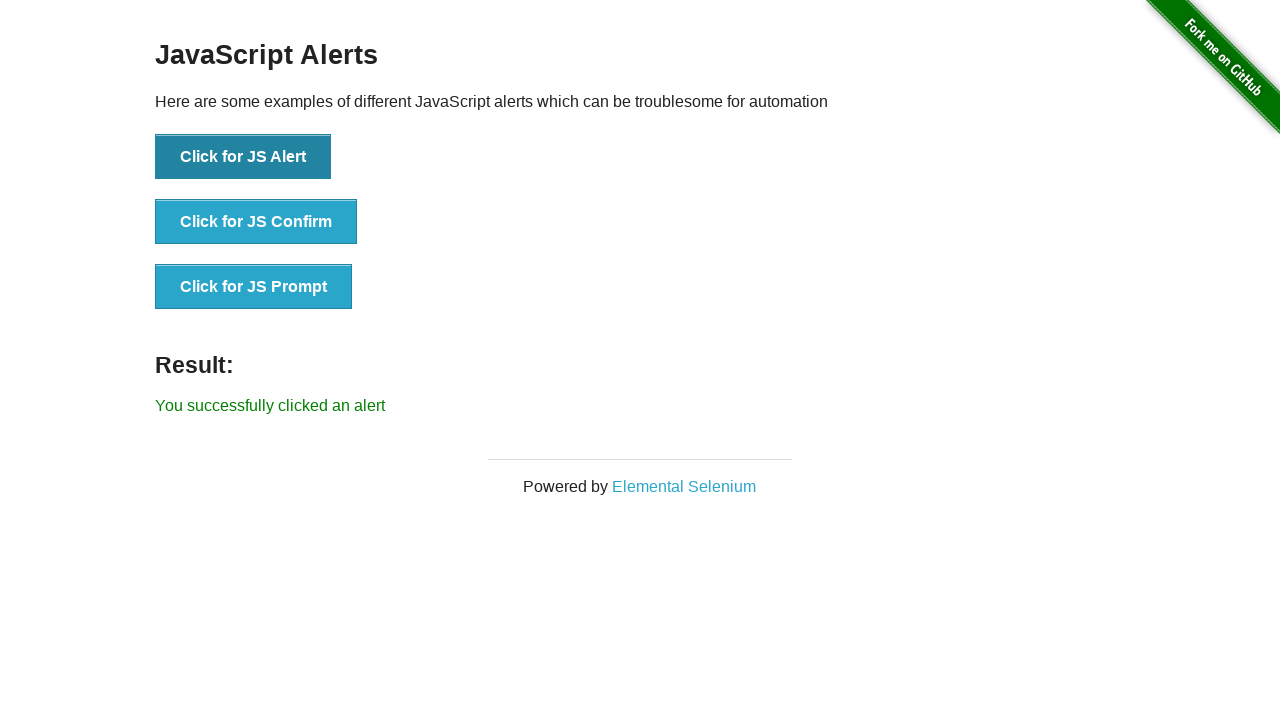

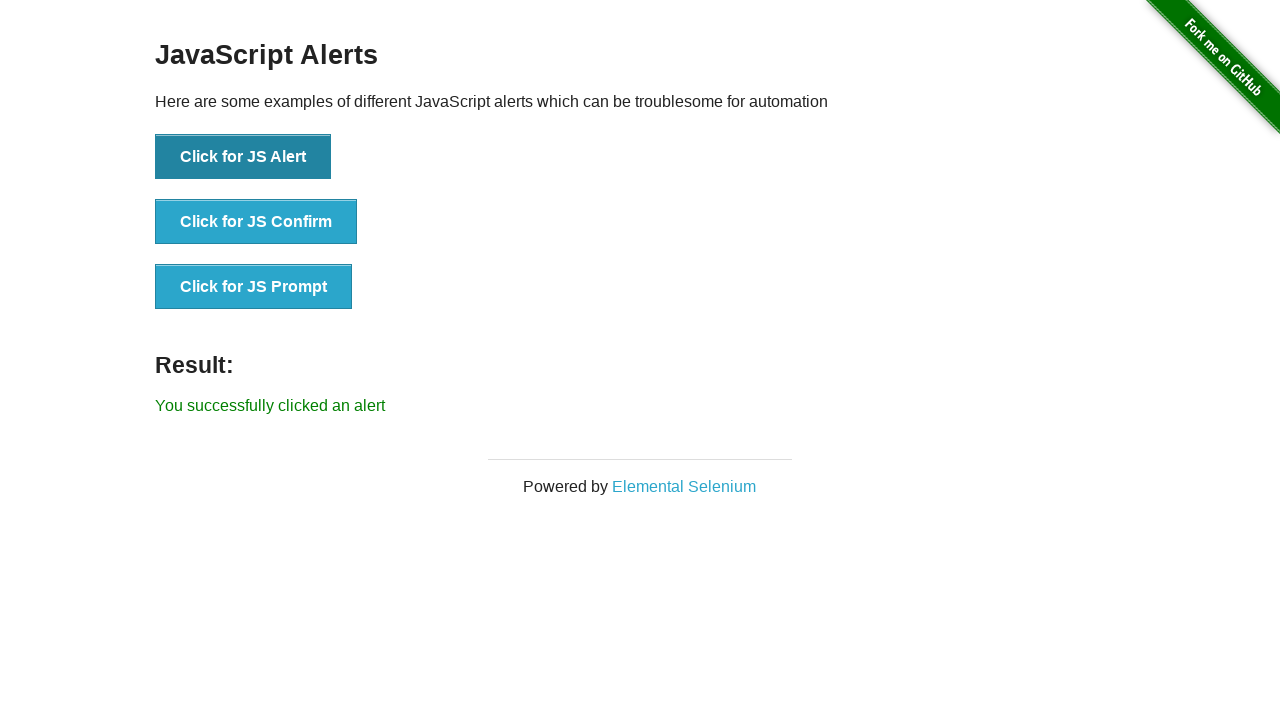